Tests dynamic content page by clicking the update link to refresh content (disabled test but translatable)

Starting URL: https://the-internet.herokuapp.com/dynamic_content

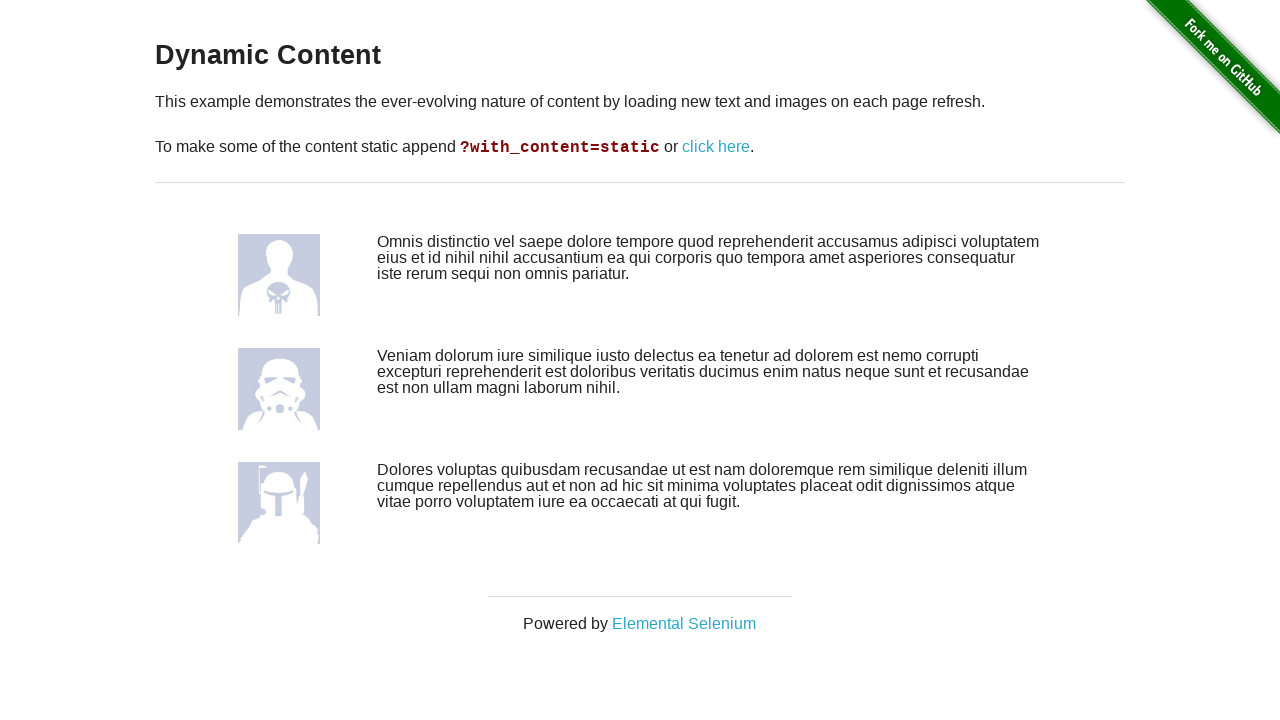

Navigated to dynamic content page
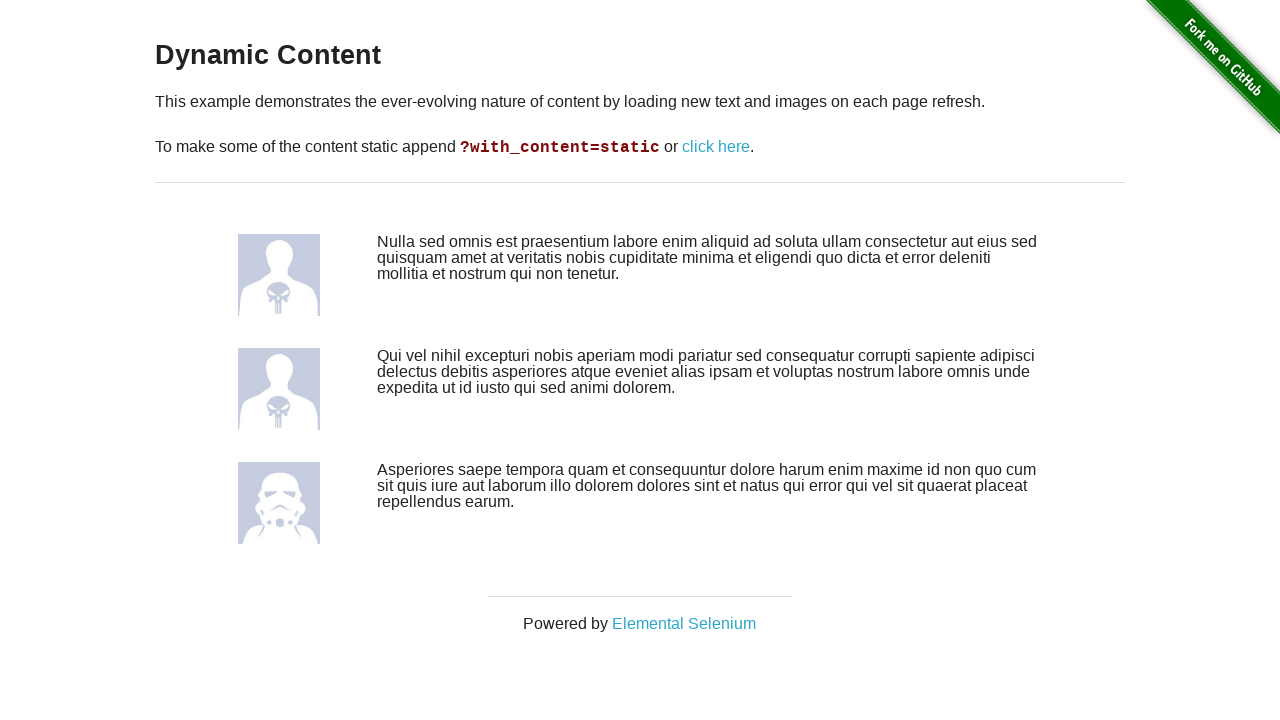

Clicked 'click here' link to update content at (716, 147) on text=click here
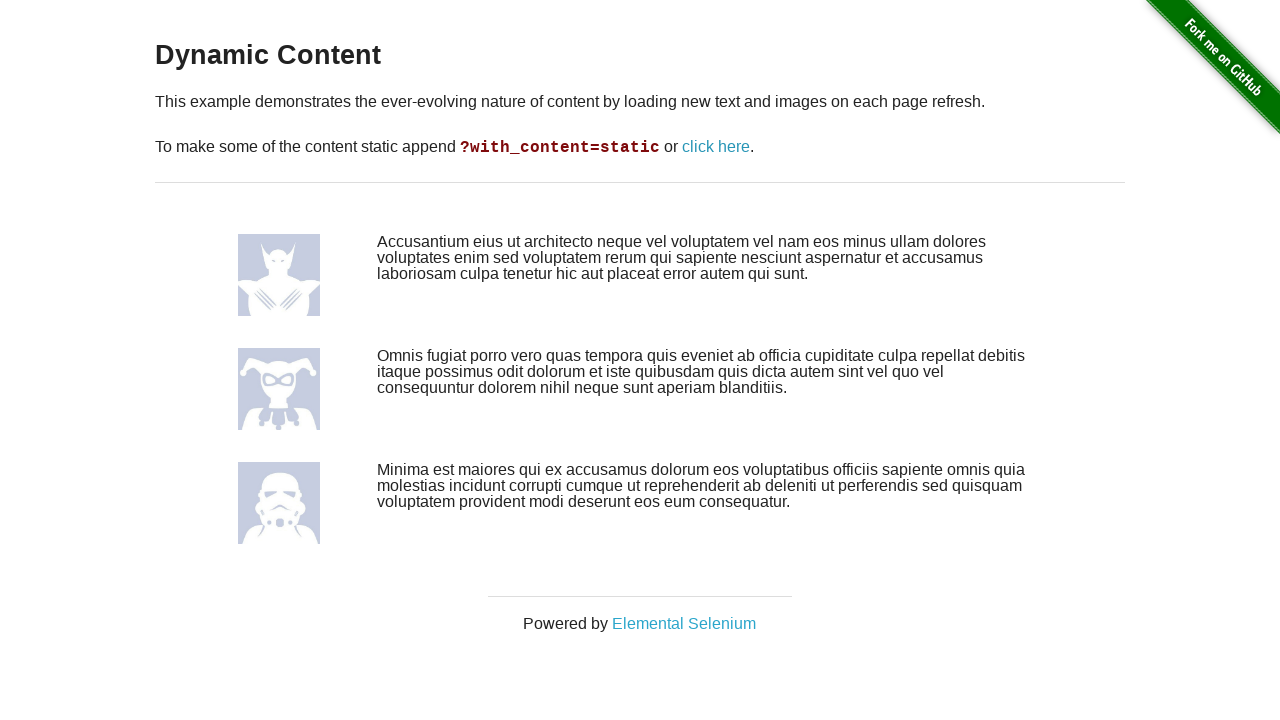

Waited for network idle - content update completed
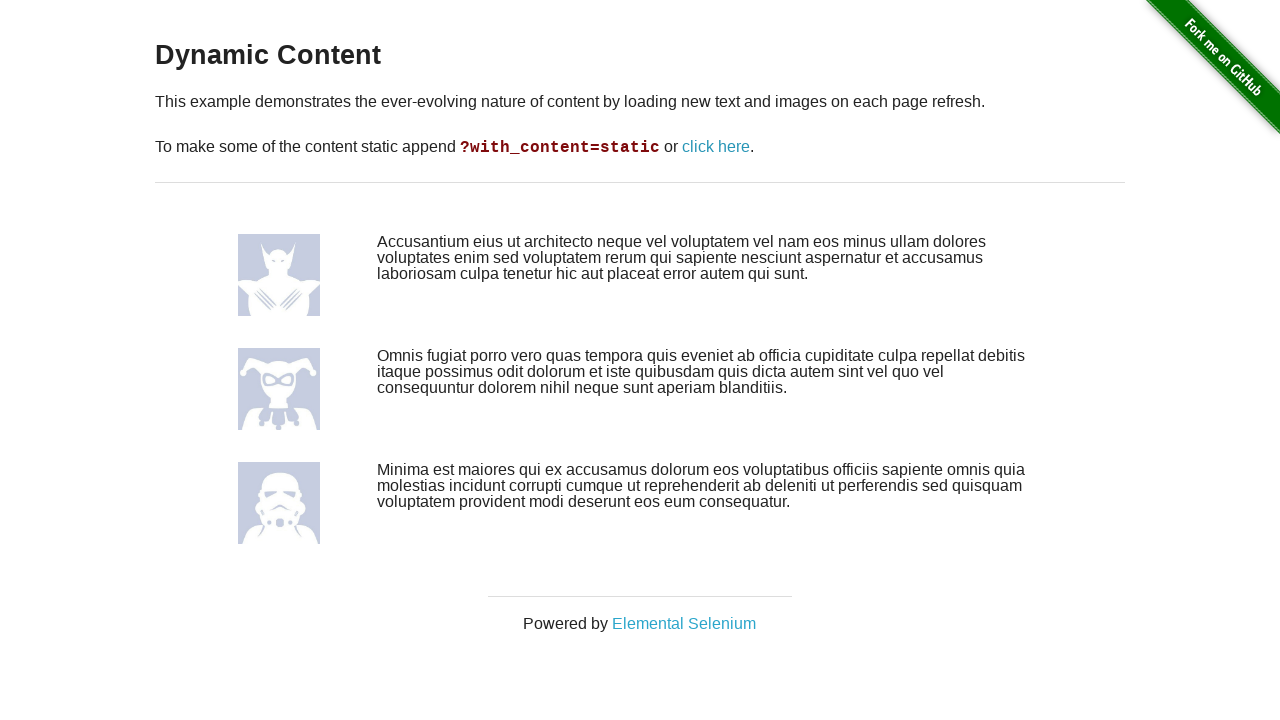

Clicked 'click here' link again to see dynamic changes at (716, 147) on text=click here
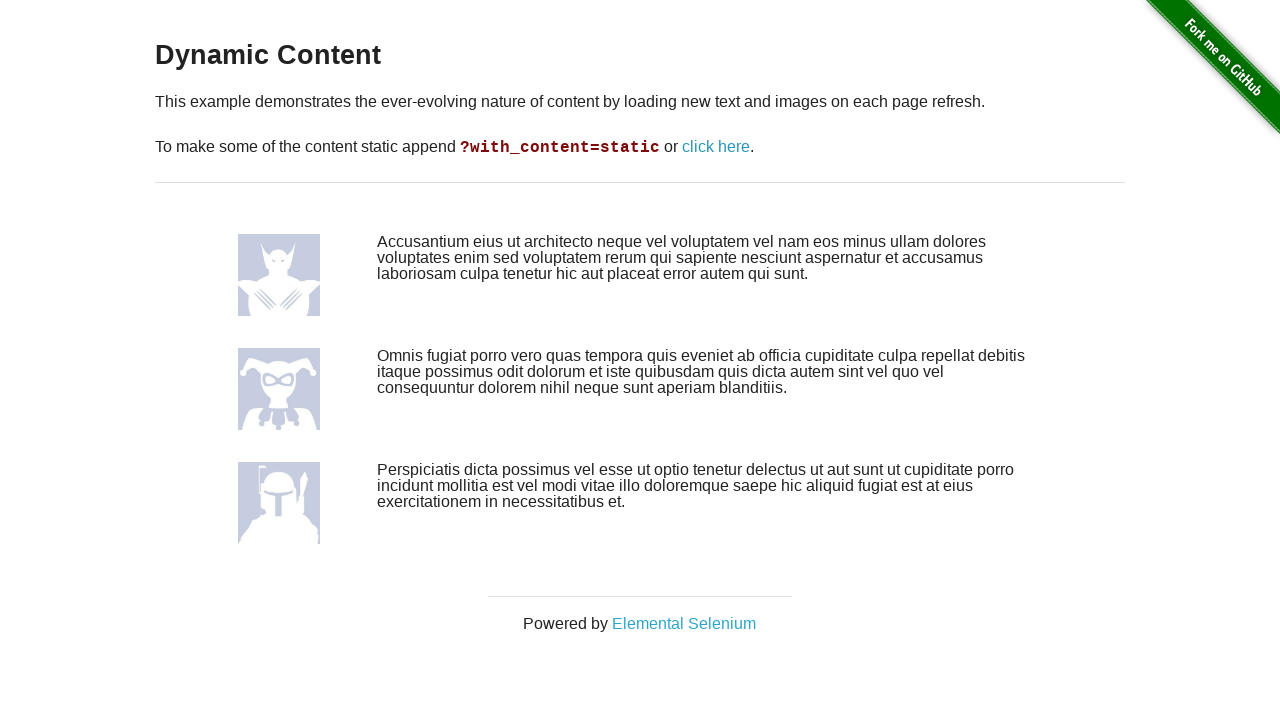

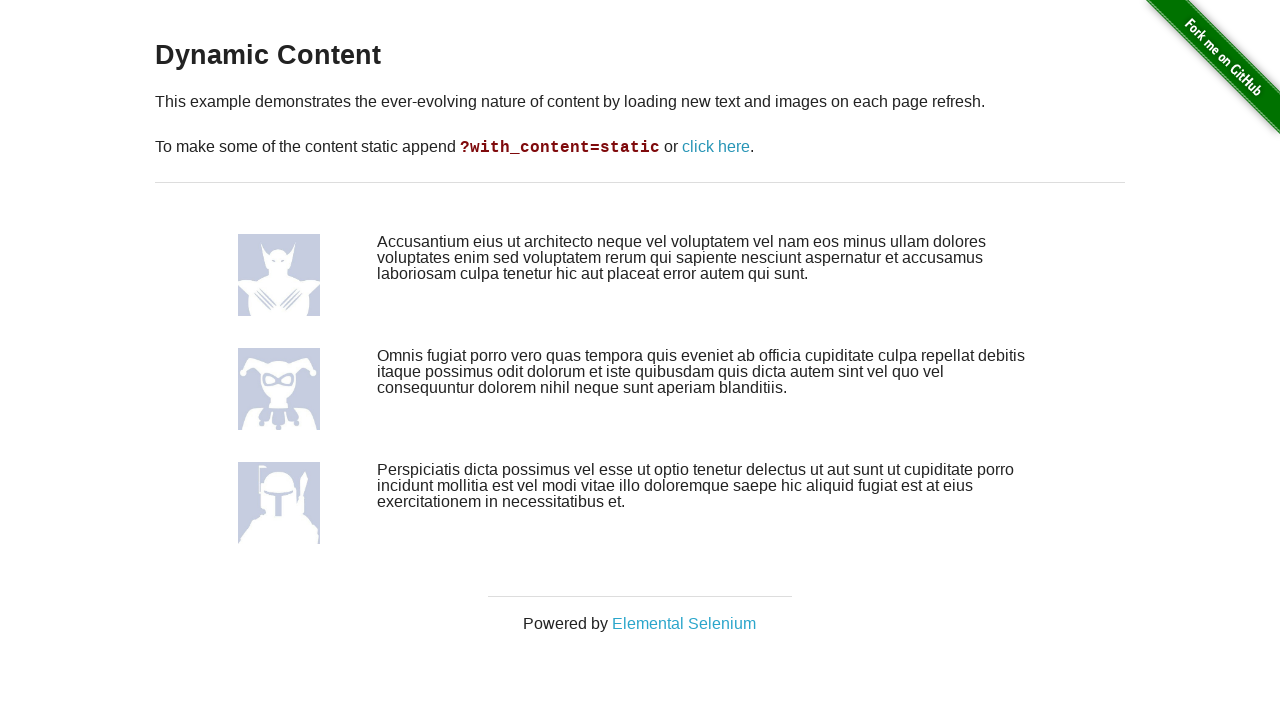